Tests navigation to Mumbai food ordering page by clicking the corresponding city link on Swiggy homepage

Starting URL: https://www.swiggy.com/

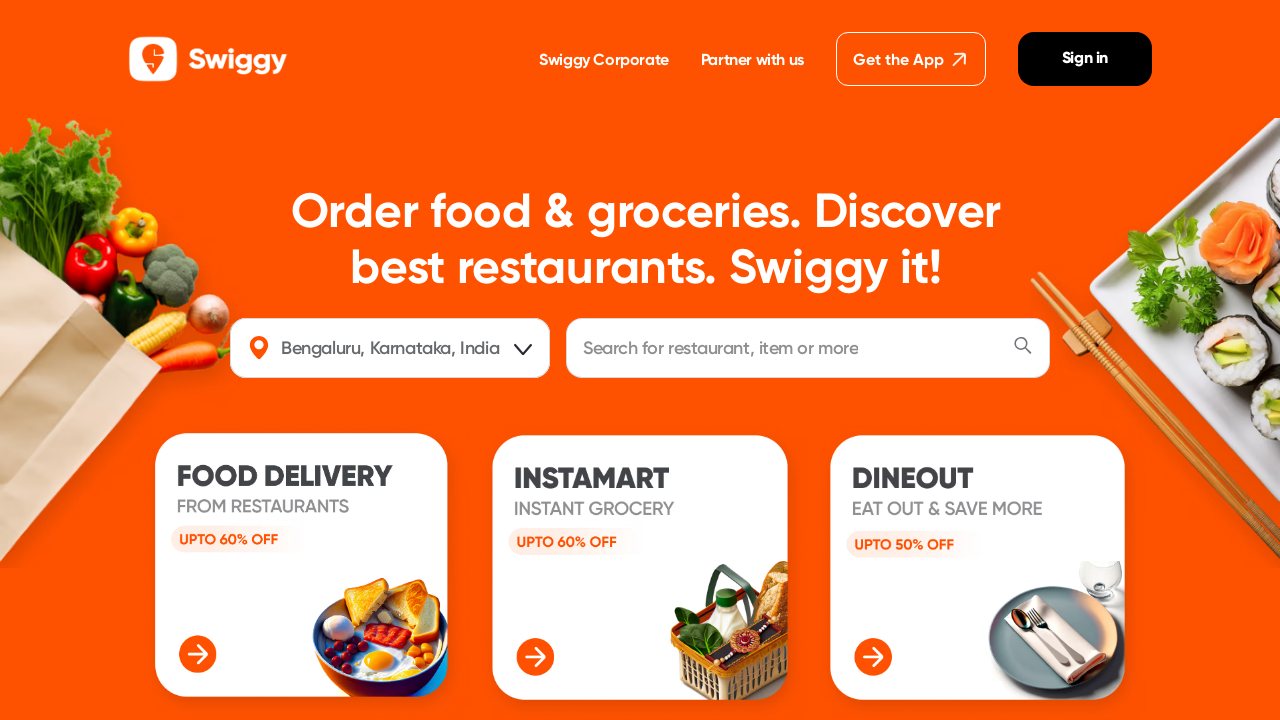

Clicked on Mumbai city link to navigate to food ordering page at (288, 360) on internal:role=link[name="Order food online in Mumbai"i]
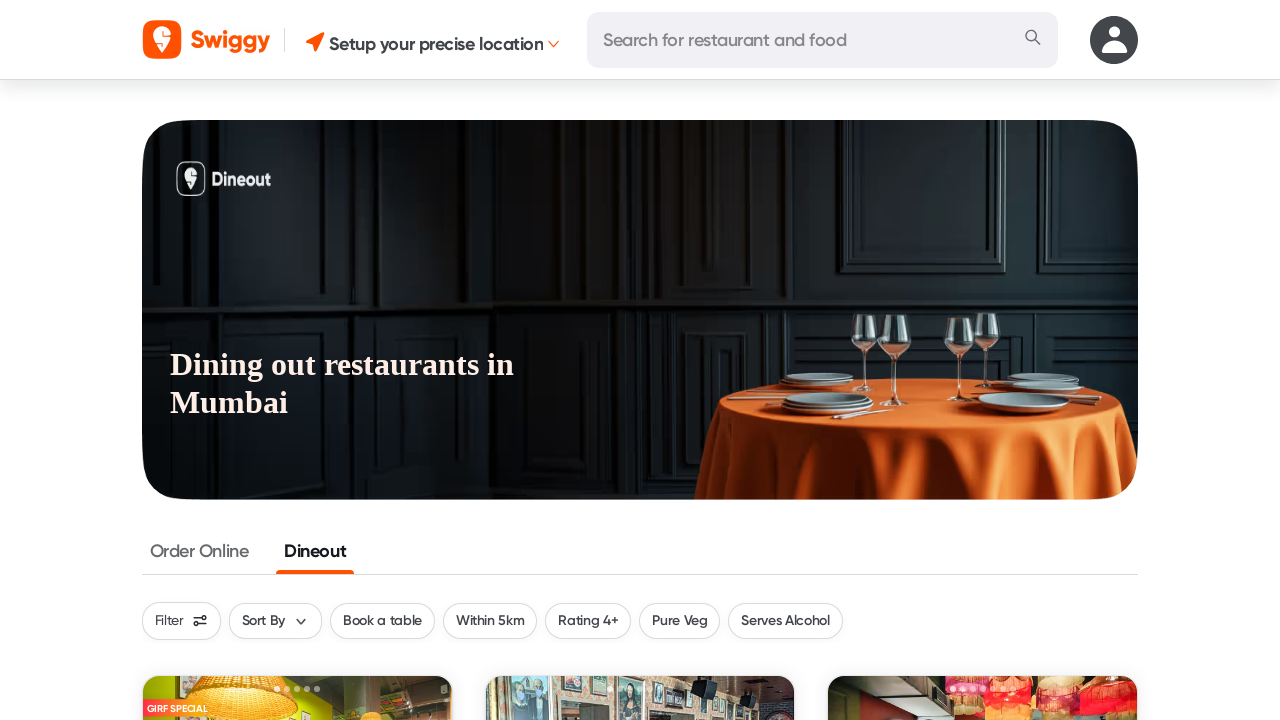

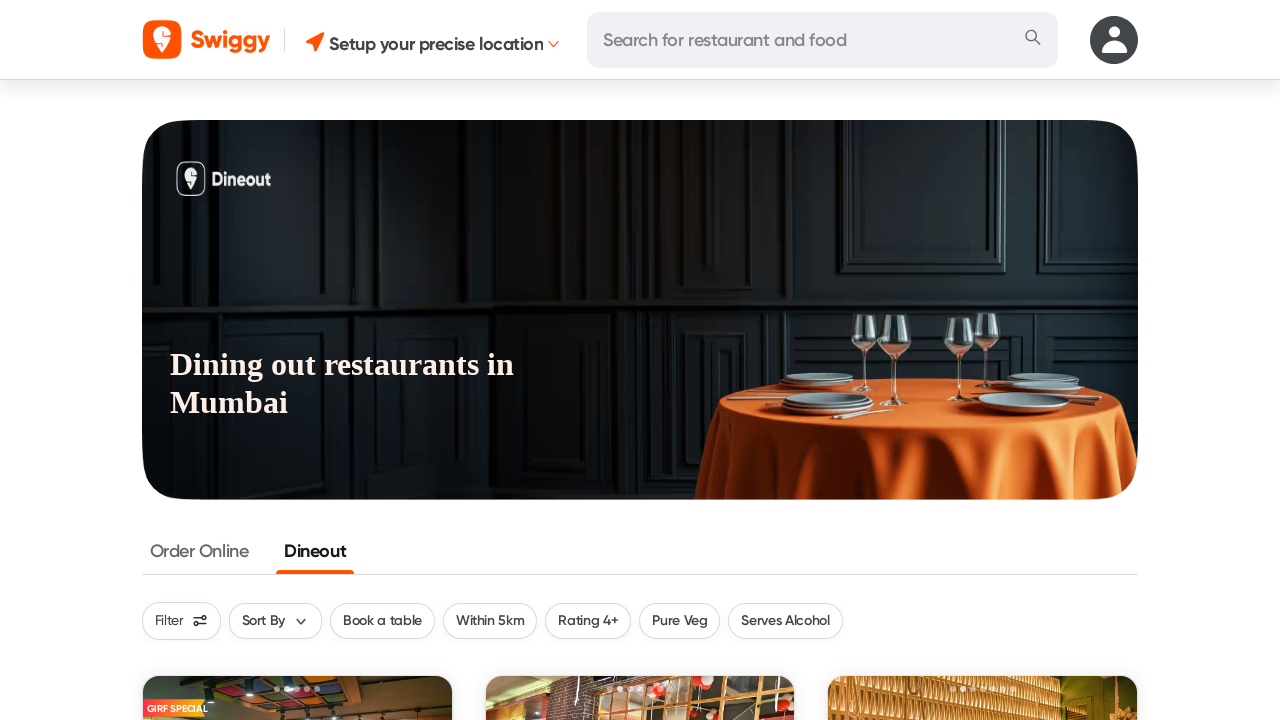